Navigates to Indeed job search results page for data engineer positions in New York and waits for the page content to load

Starting URL: http://www.indeed.com/jobs?q=data+engineer&l=New+York%2C+NY&vjk=67f4c335f087a0eb

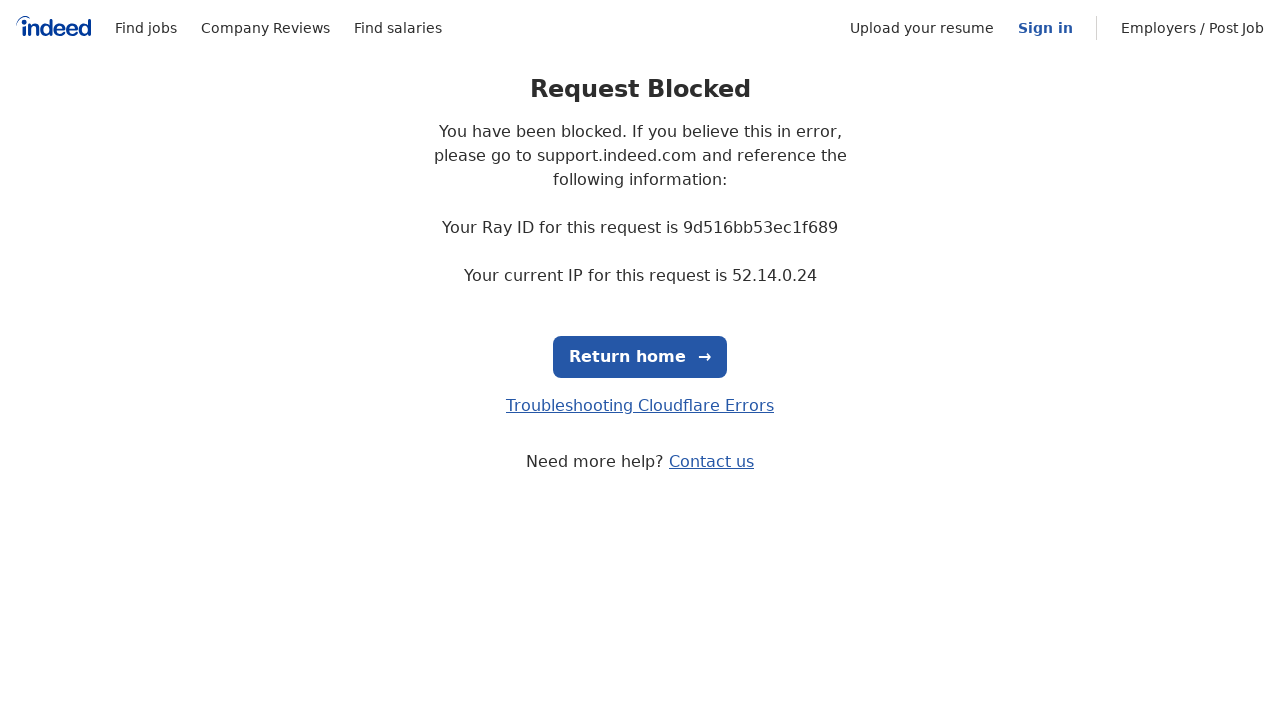

Navigated to Indeed job search results page for data engineer positions in New York
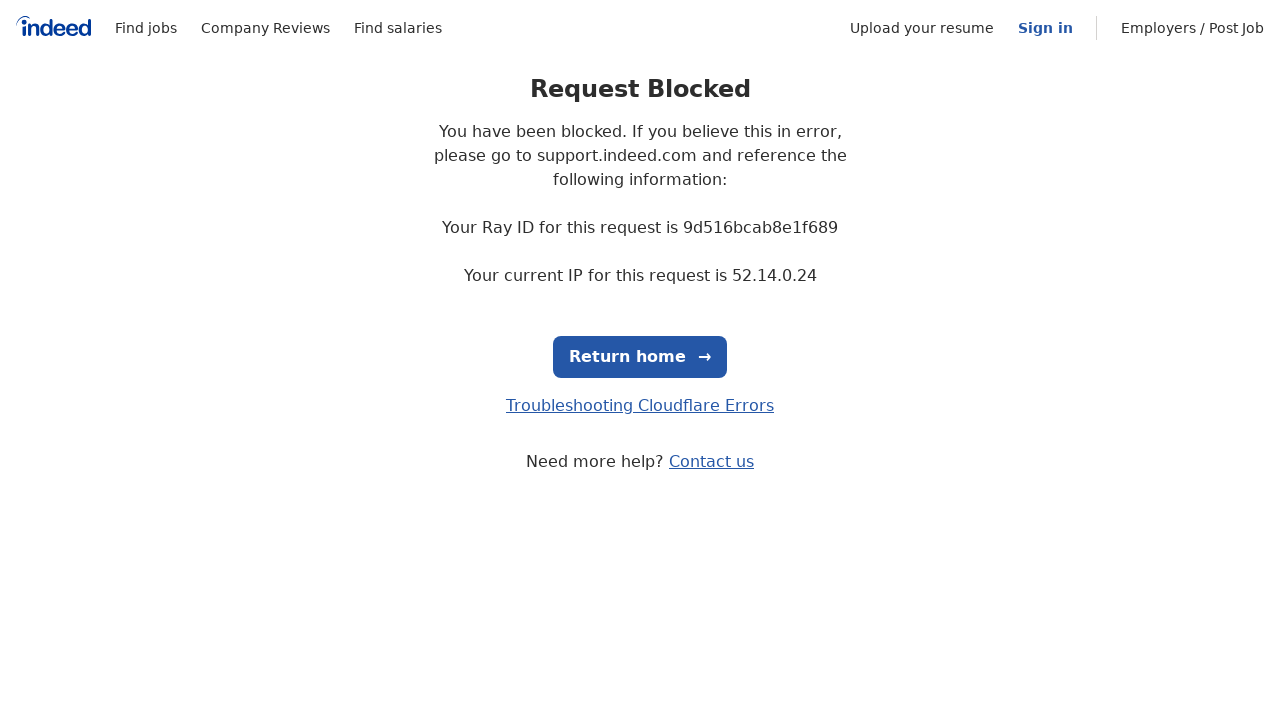

HTML element loaded on the page
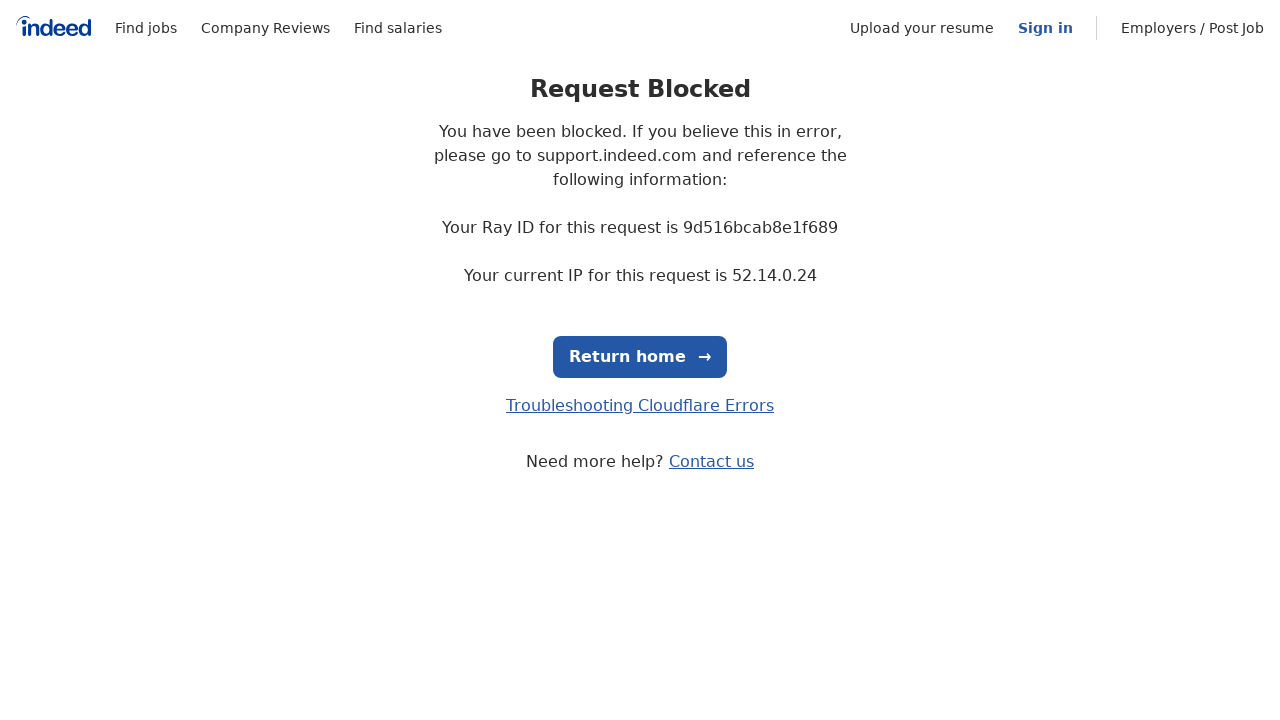

Page reached domcontentloaded state and job cards are visible
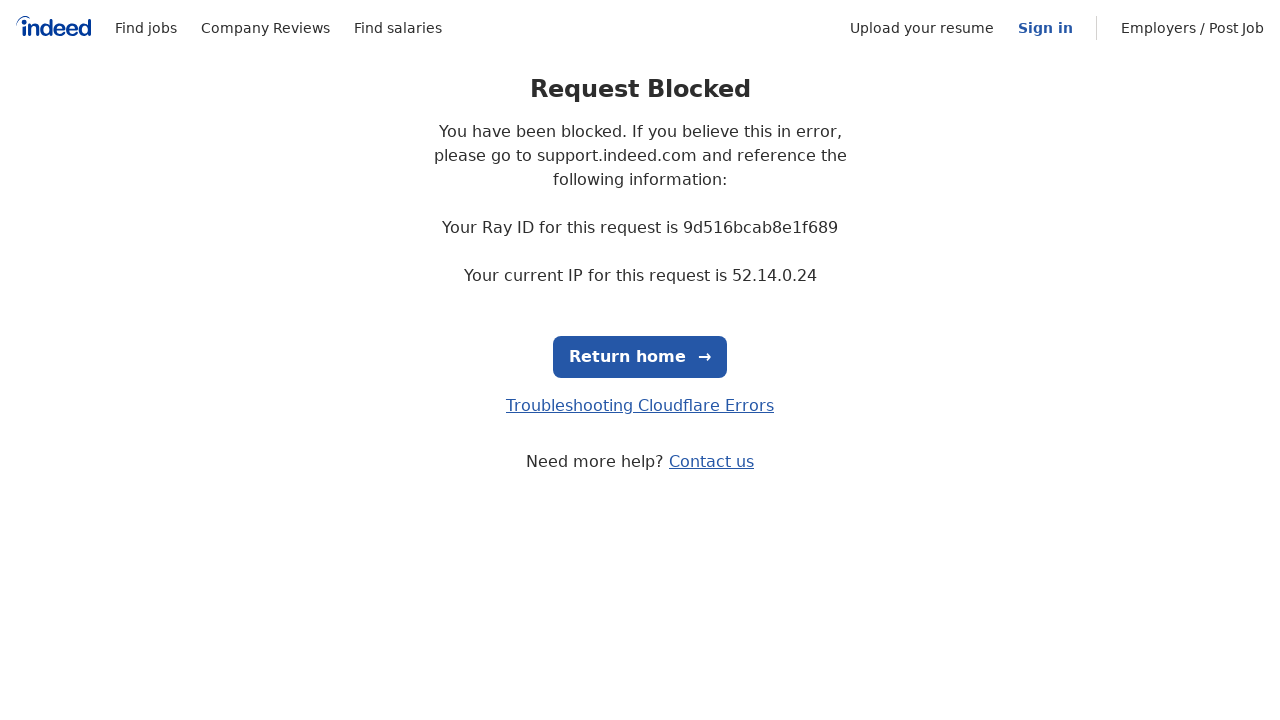

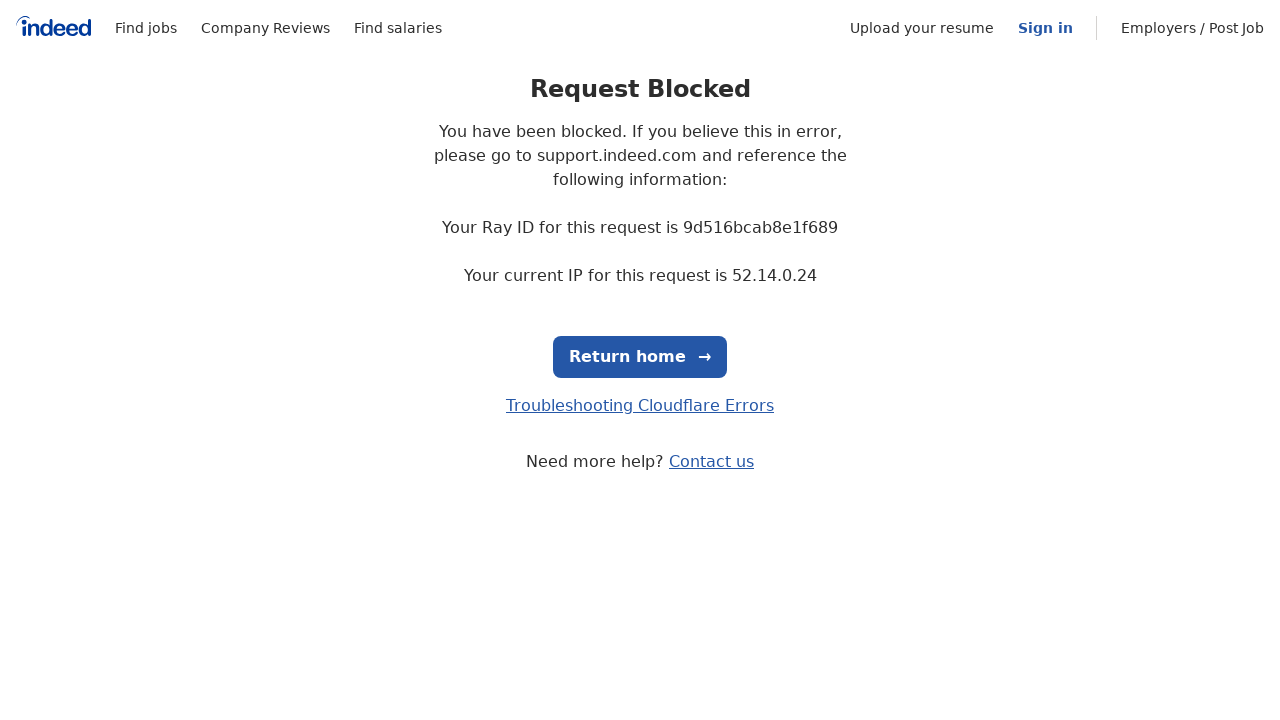